Tests dynamic controls functionality by toggling a checkbox visibility using a toggle button, clicking it twice to hide and then show the checkbox again

Starting URL: https://training-support.net/webelements/dynamic-controls

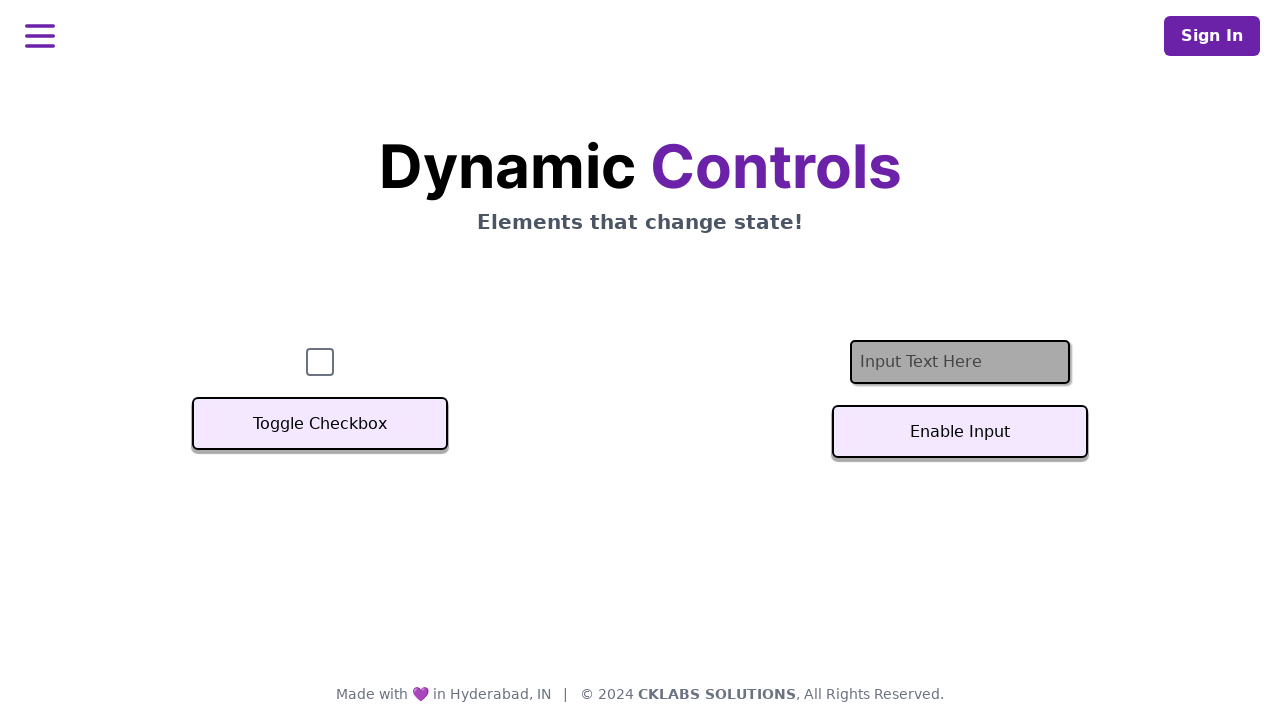

Navigated to dynamic controls page
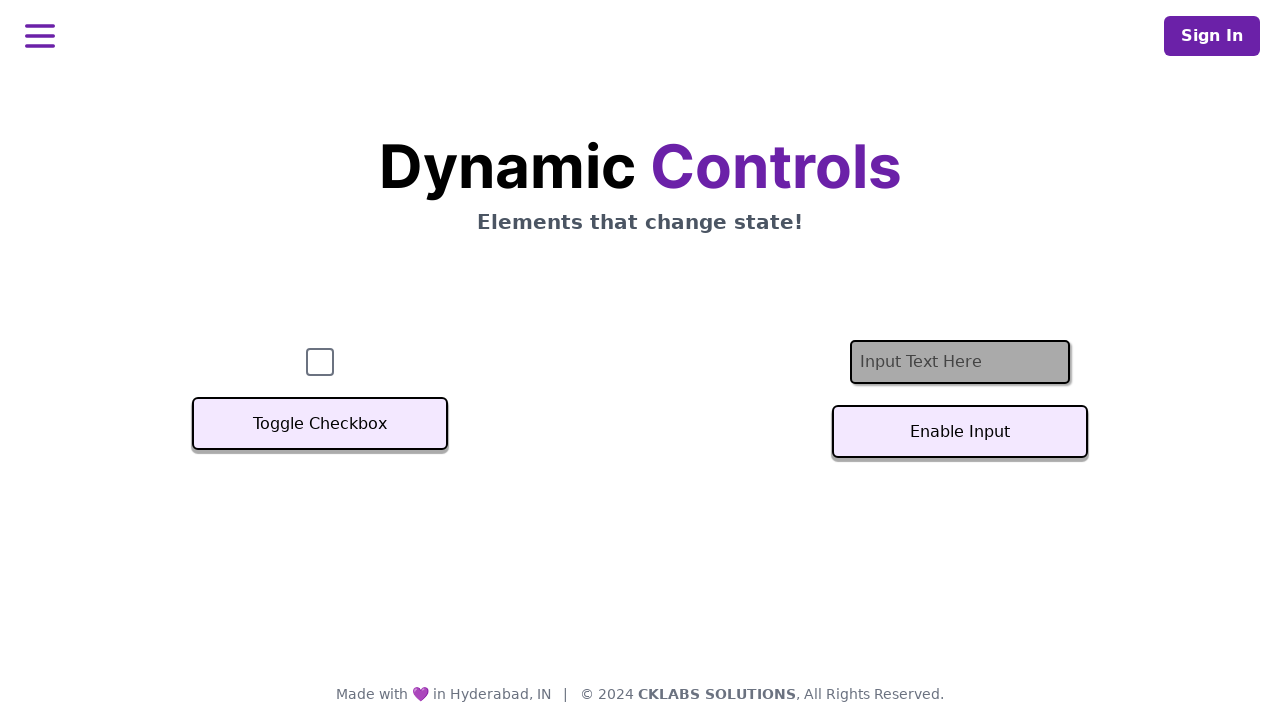

Confirmed checkbox is initially visible
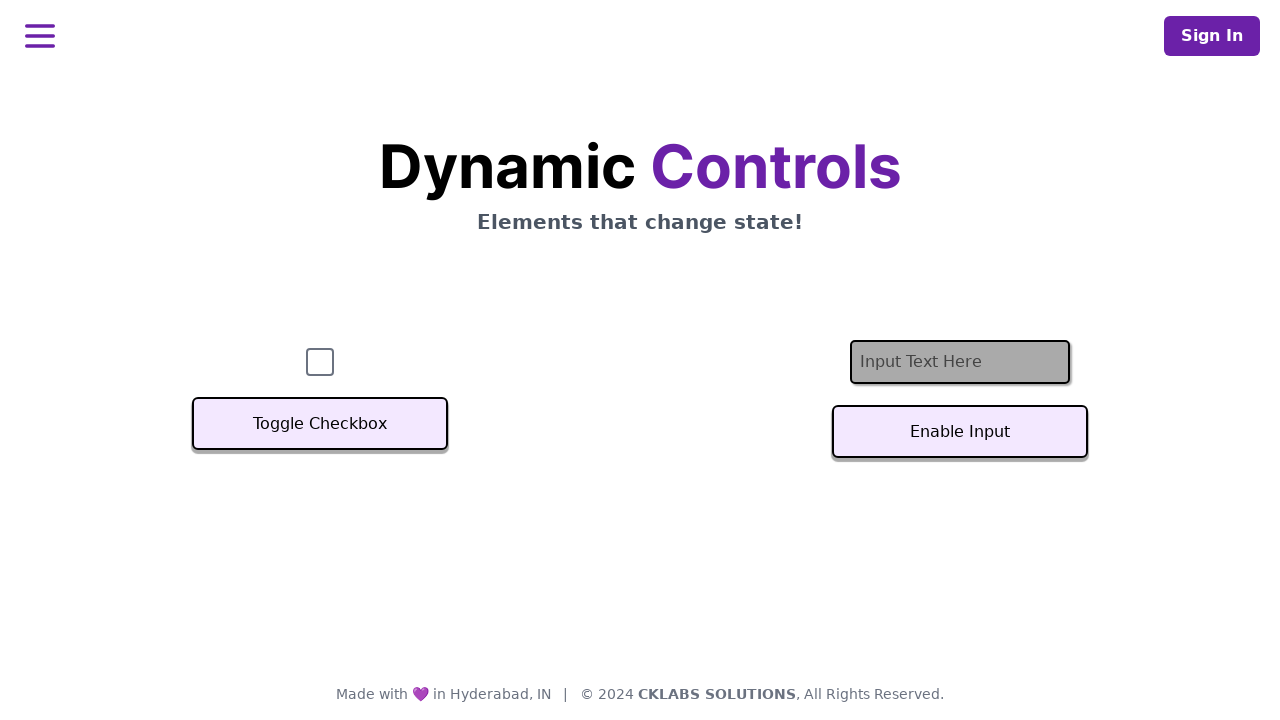

Clicked toggle button to hide checkbox at (320, 424) on xpath=//button[text()='Toggle Checkbox']
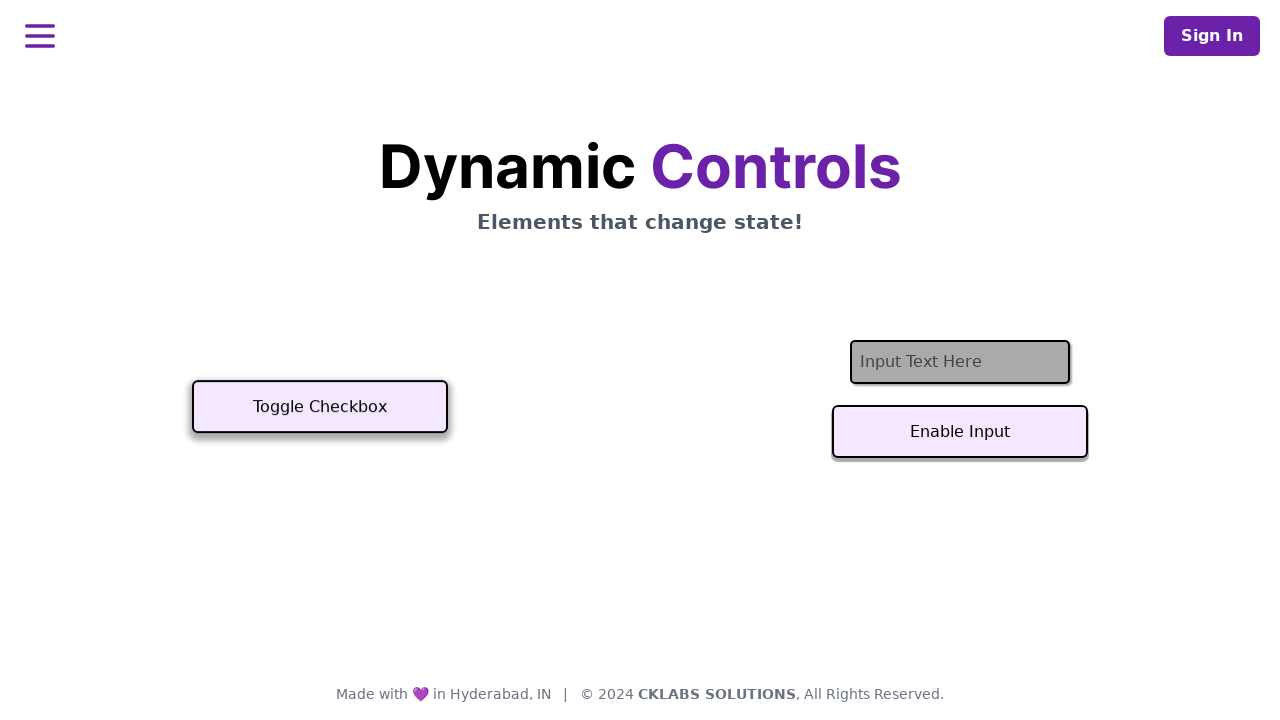

Checkbox is now hidden
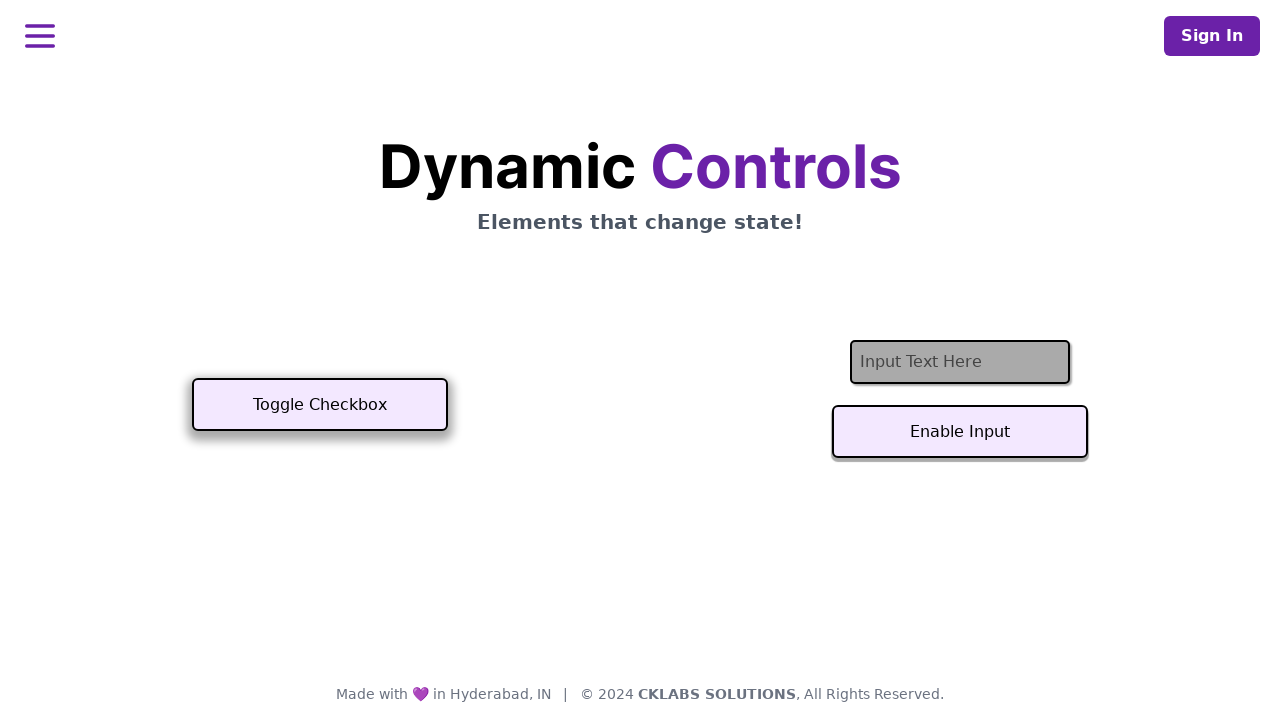

Clicked toggle button to show checkbox at (320, 405) on xpath=//button[text()='Toggle Checkbox']
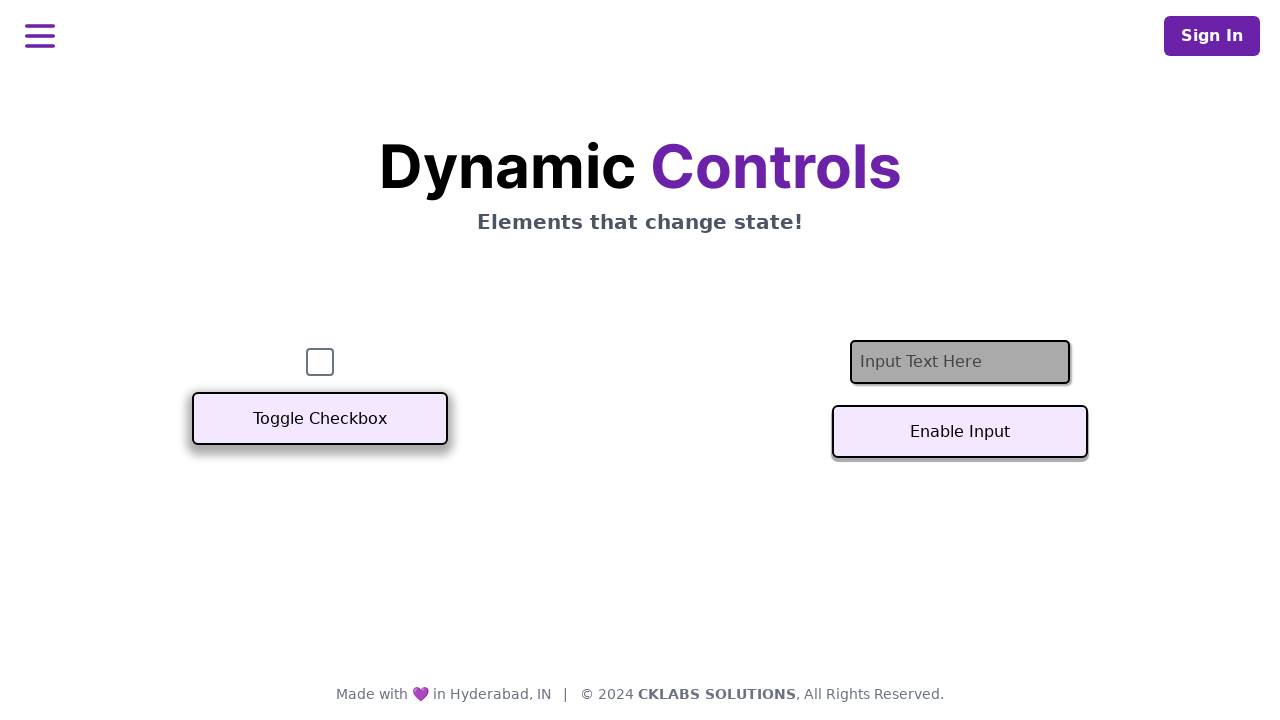

Checkbox is visible again after second toggle
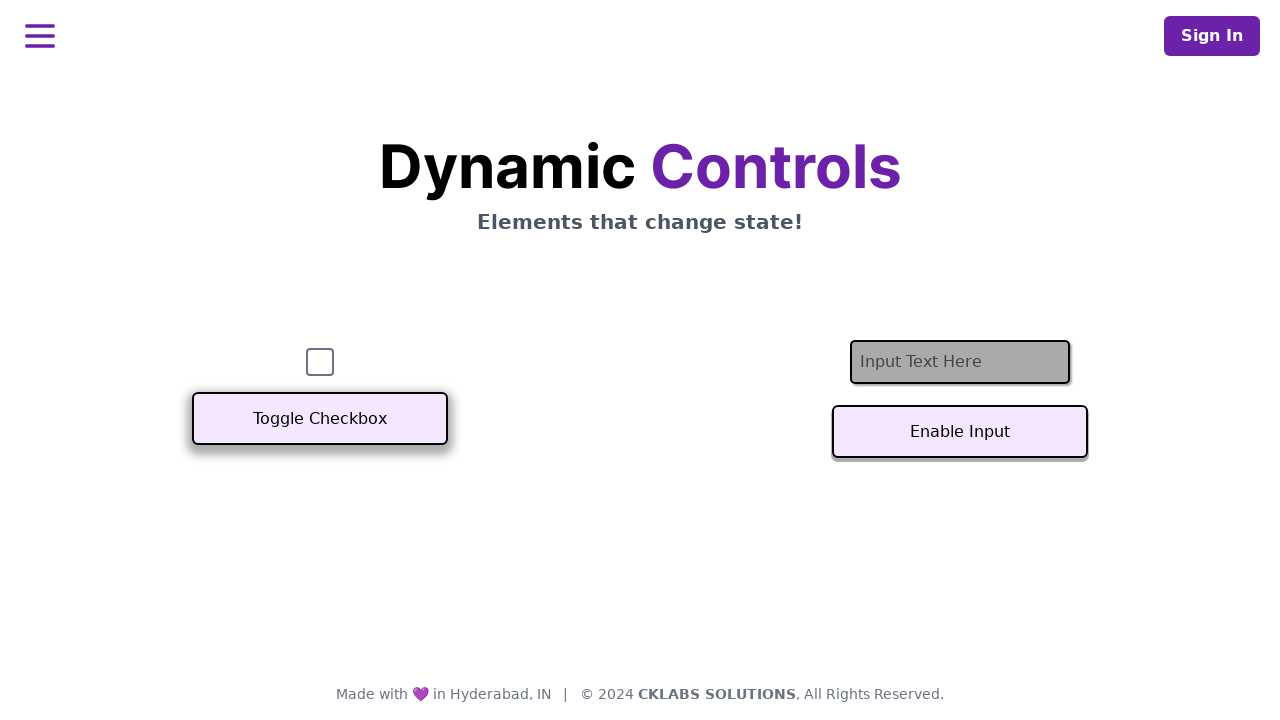

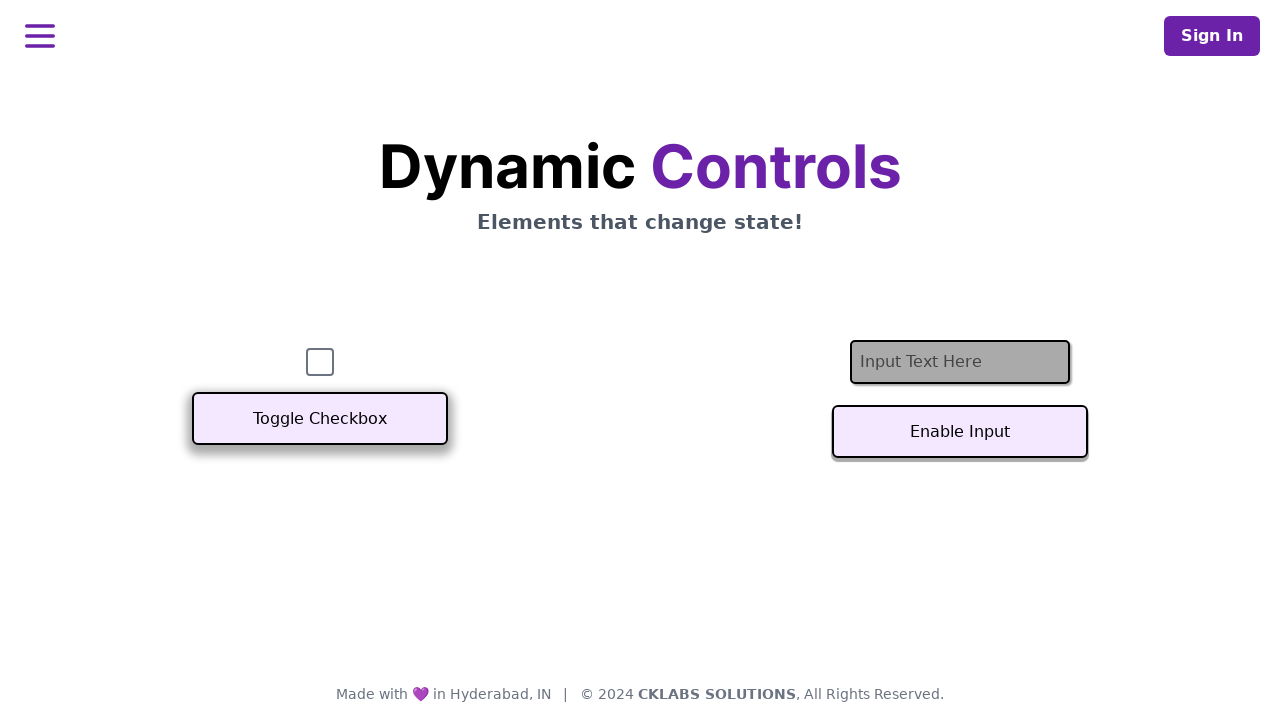